Opens the EMI Calculator website and resizes the browser window to mobile dimensions (412x732)

Starting URL: https://emicalculator.net

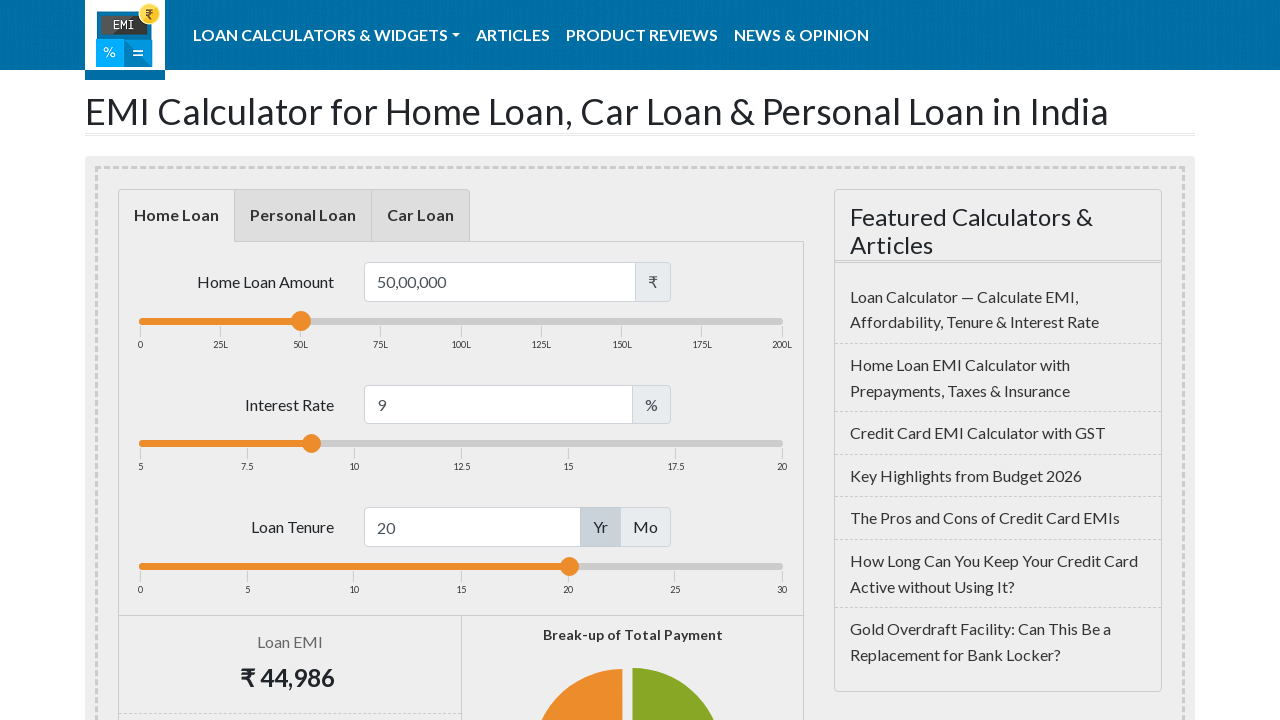

Set viewport to mobile dimensions (412x732)
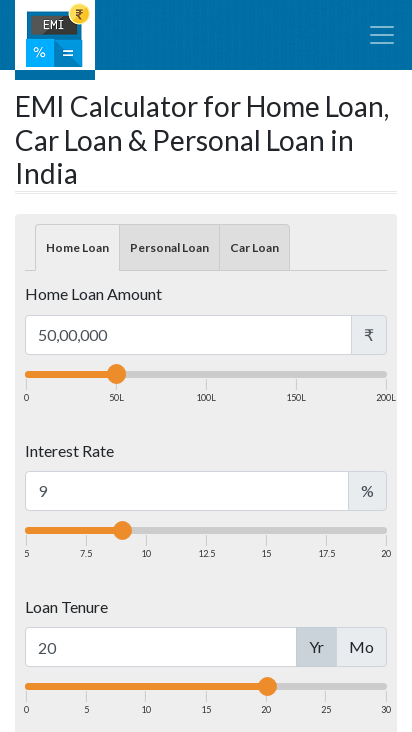

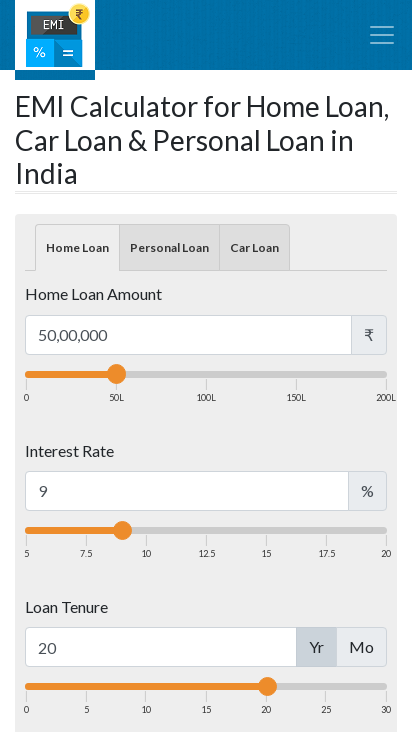